Tests dropdown menu functionality by clicking on the dropdown button and selecting an autocomplete option

Starting URL: https://formy-project.herokuapp.com/dropdown

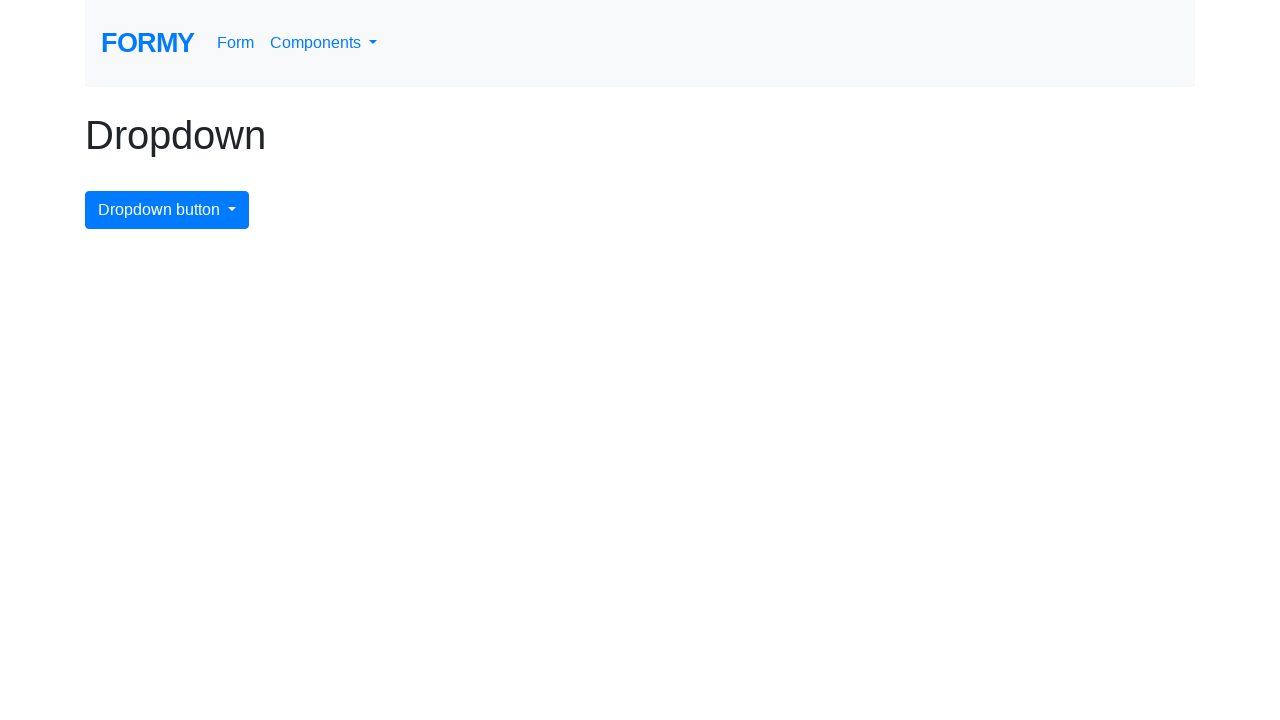

Clicked dropdown menu button to open it at (167, 210) on #dropdownMenuButton
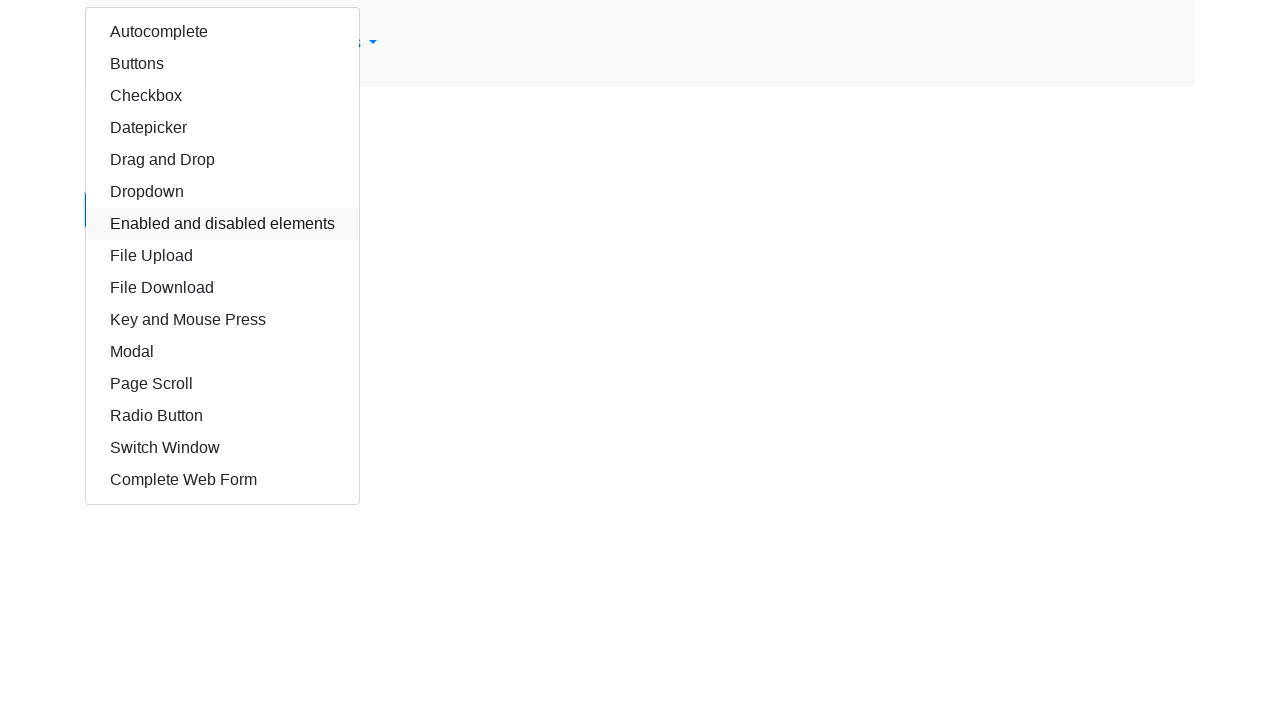

Selected autocomplete option from dropdown menu at (222, 32) on #autocomplete
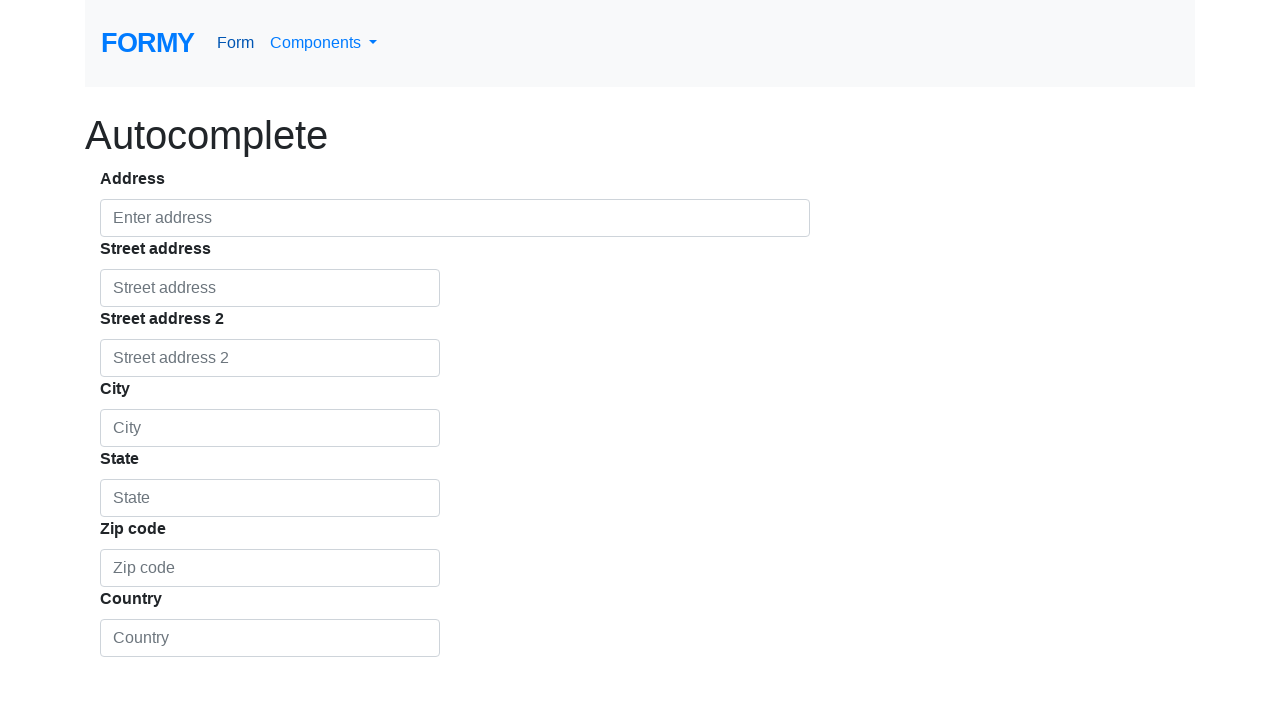

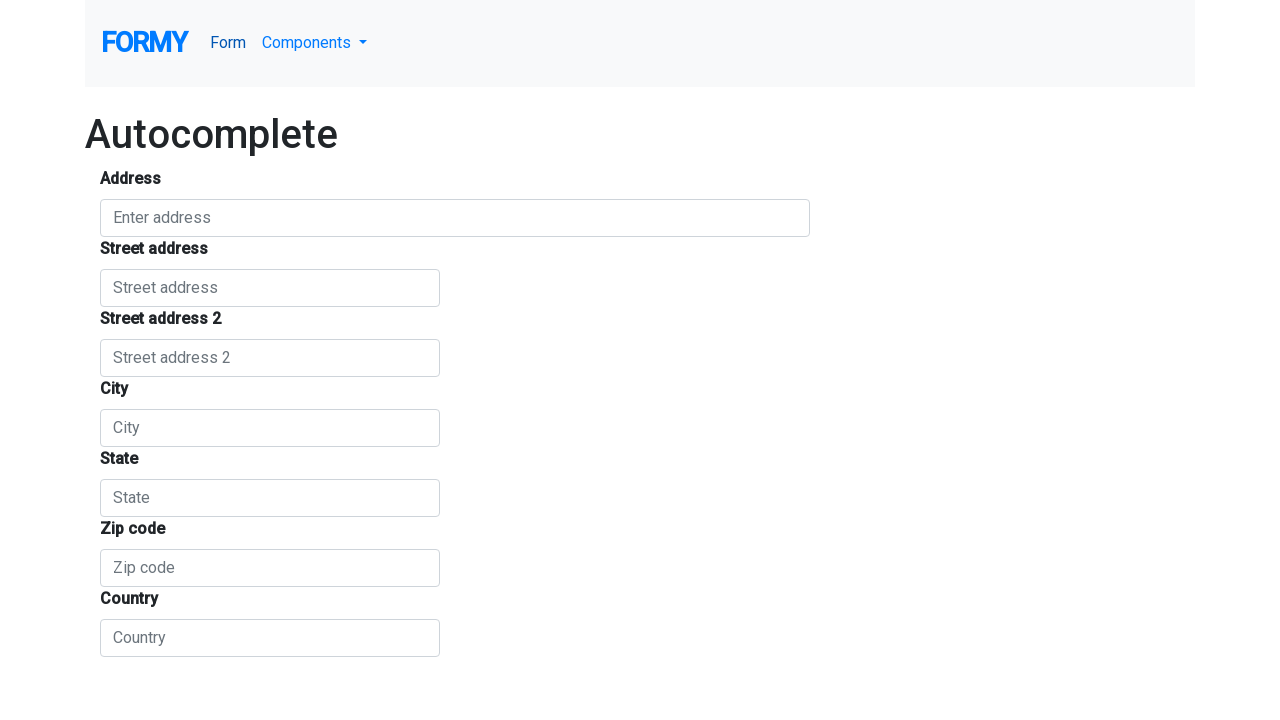